Navigates to Steam Community discussions for Portal 2, clicks on the fifth thread, and verifies the first post content is displayed

Starting URL: https://steamcommunity.com/app/620/discussions/

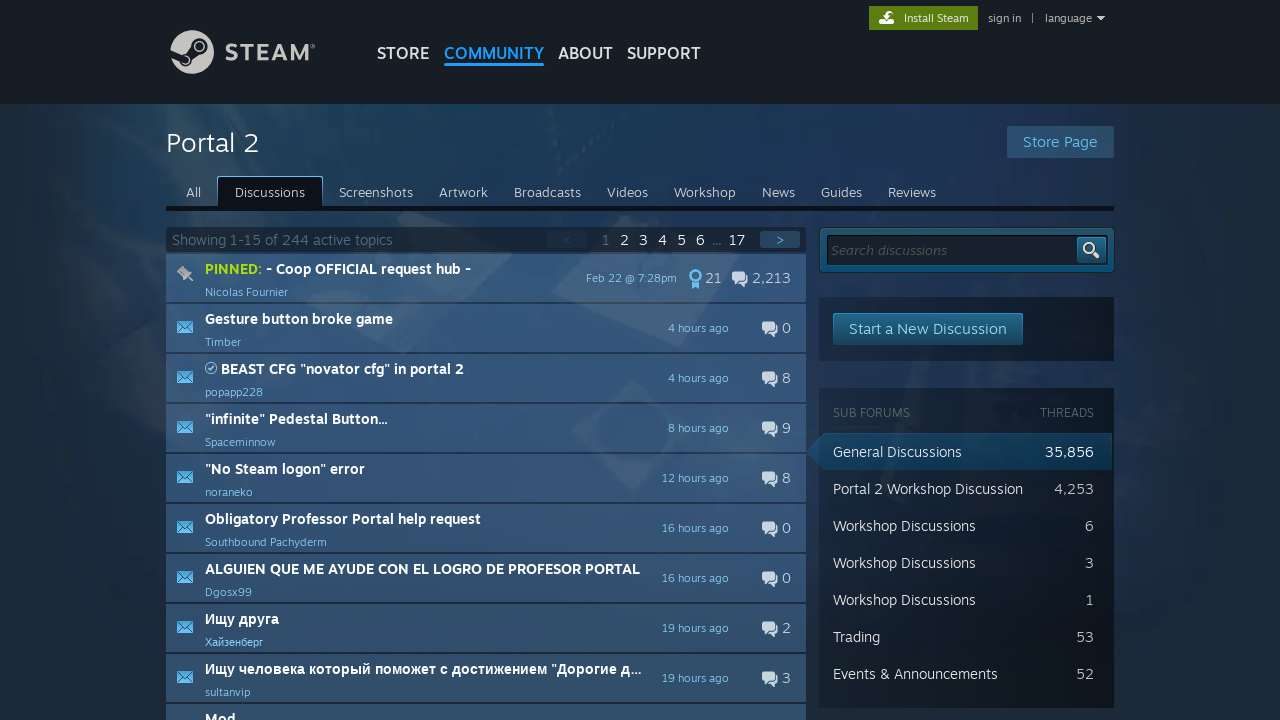

Waited for Steam Community discussion threads to load
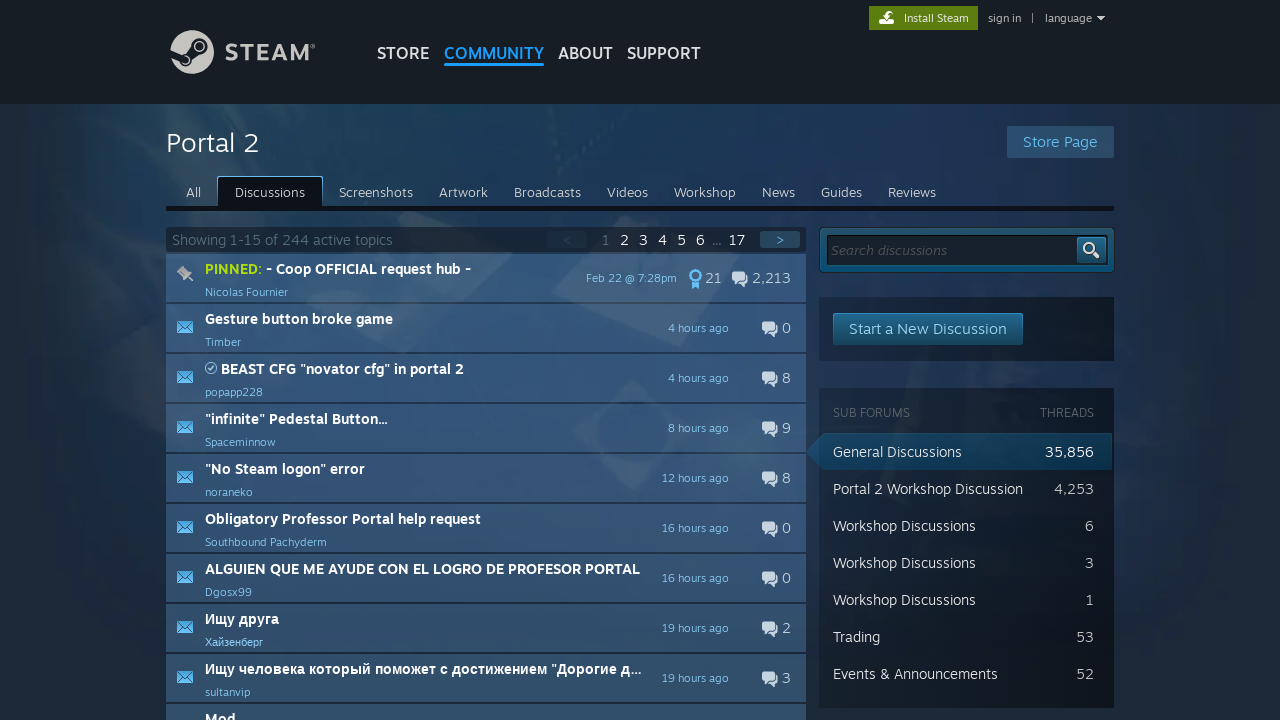

Retrieved all discussion thread elements
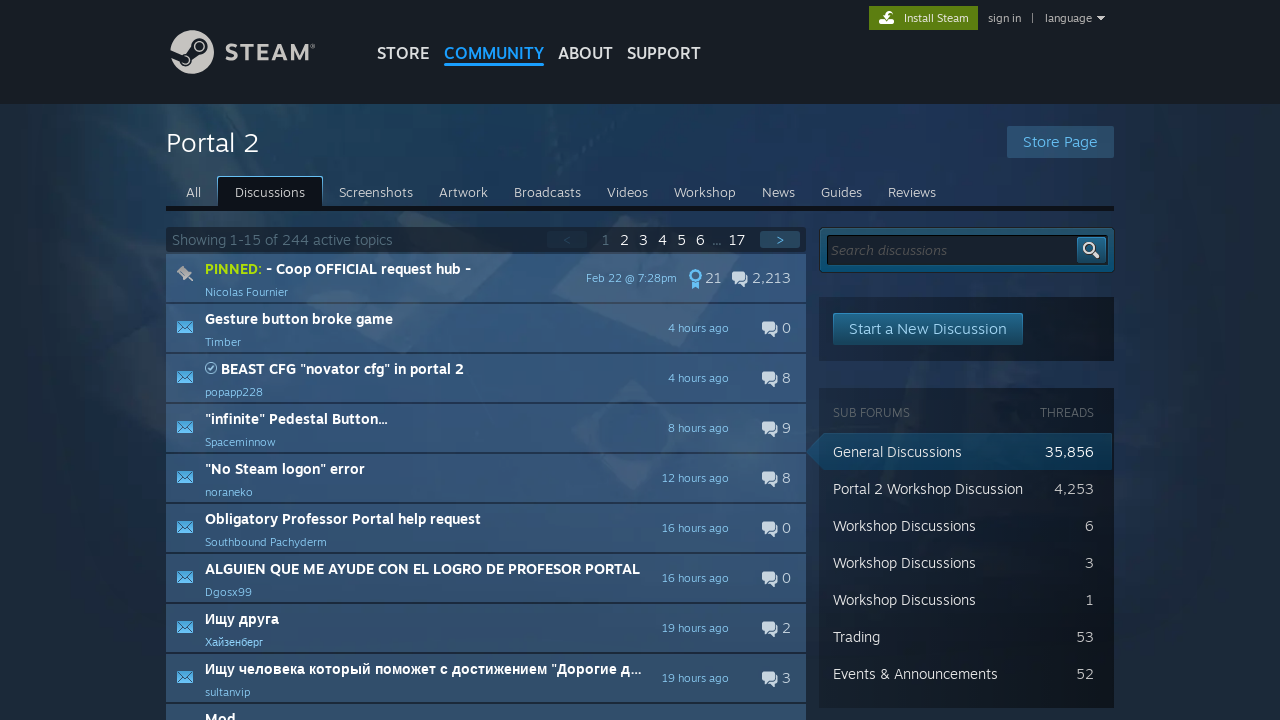

Clicked on the fifth discussion thread
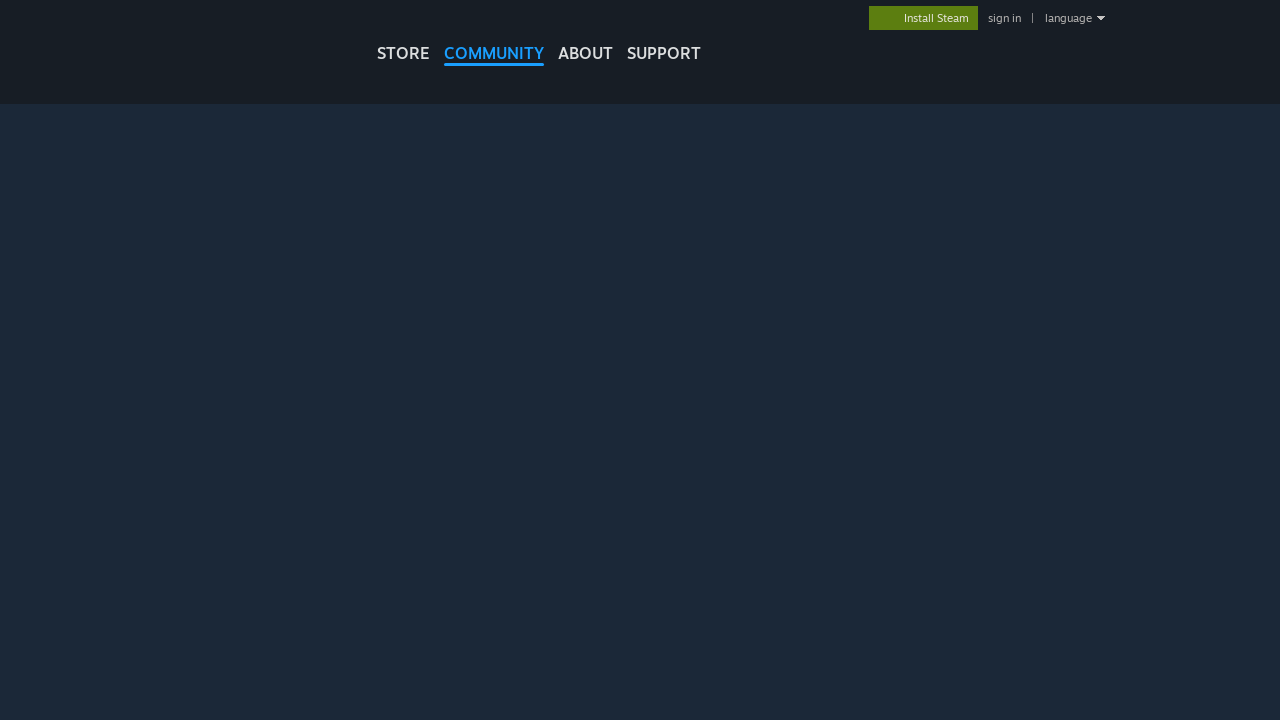

Waited for thread page to load with first post content
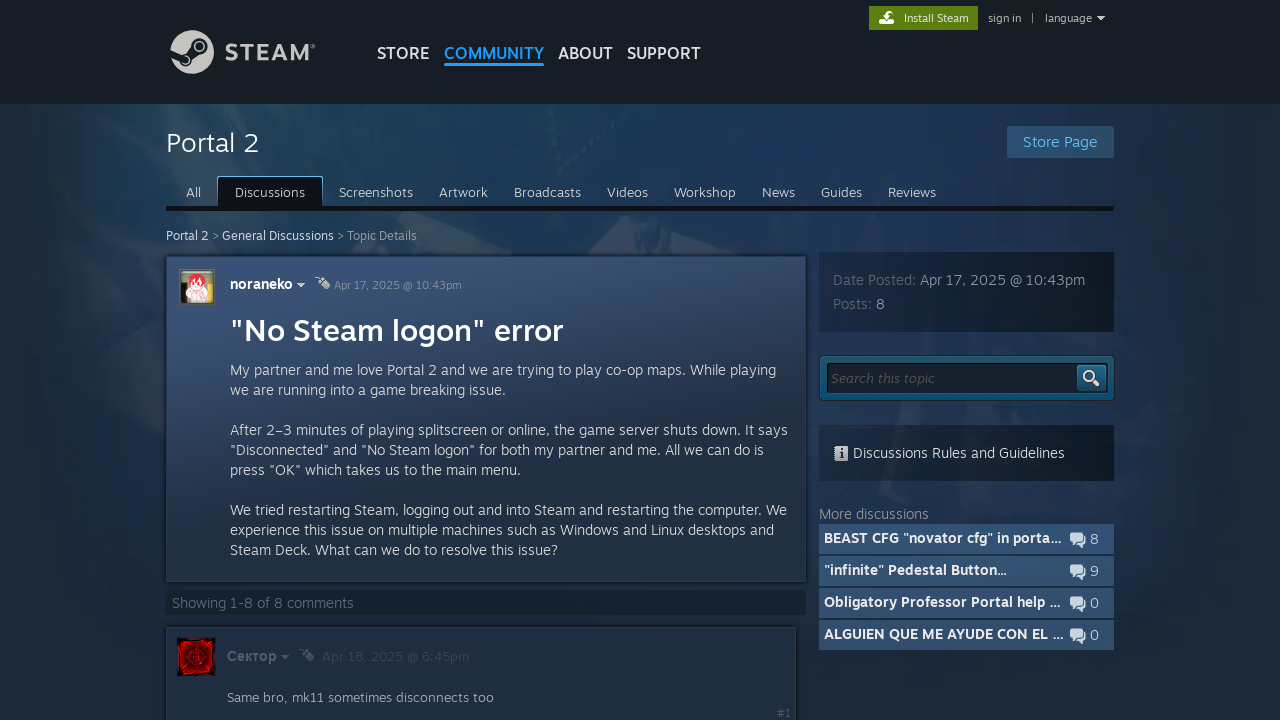

Located the first post in the thread
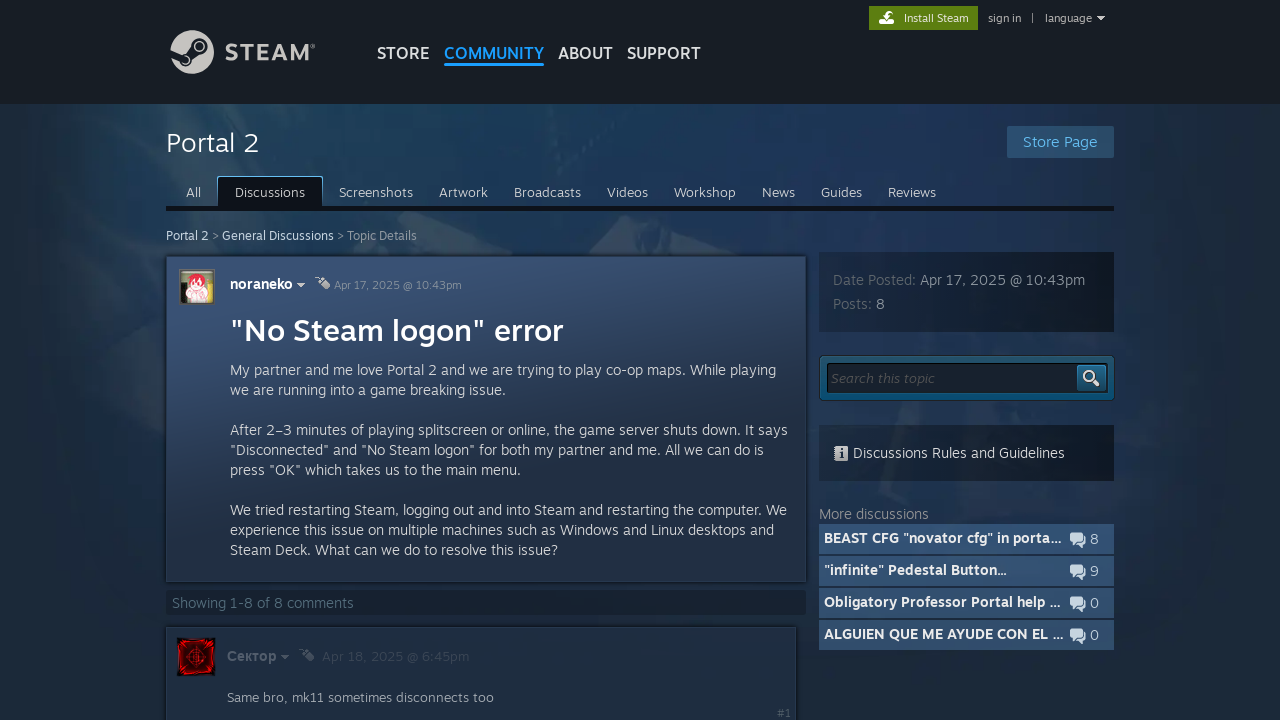

Retrieved first post content text
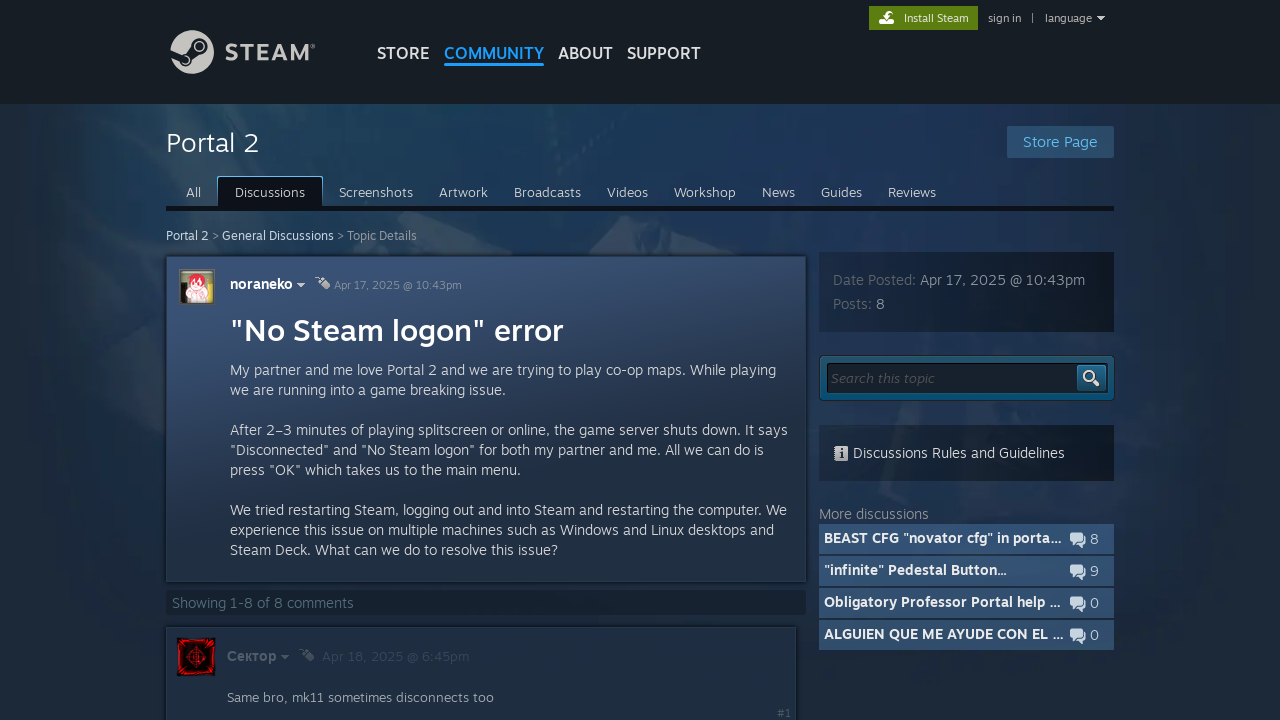

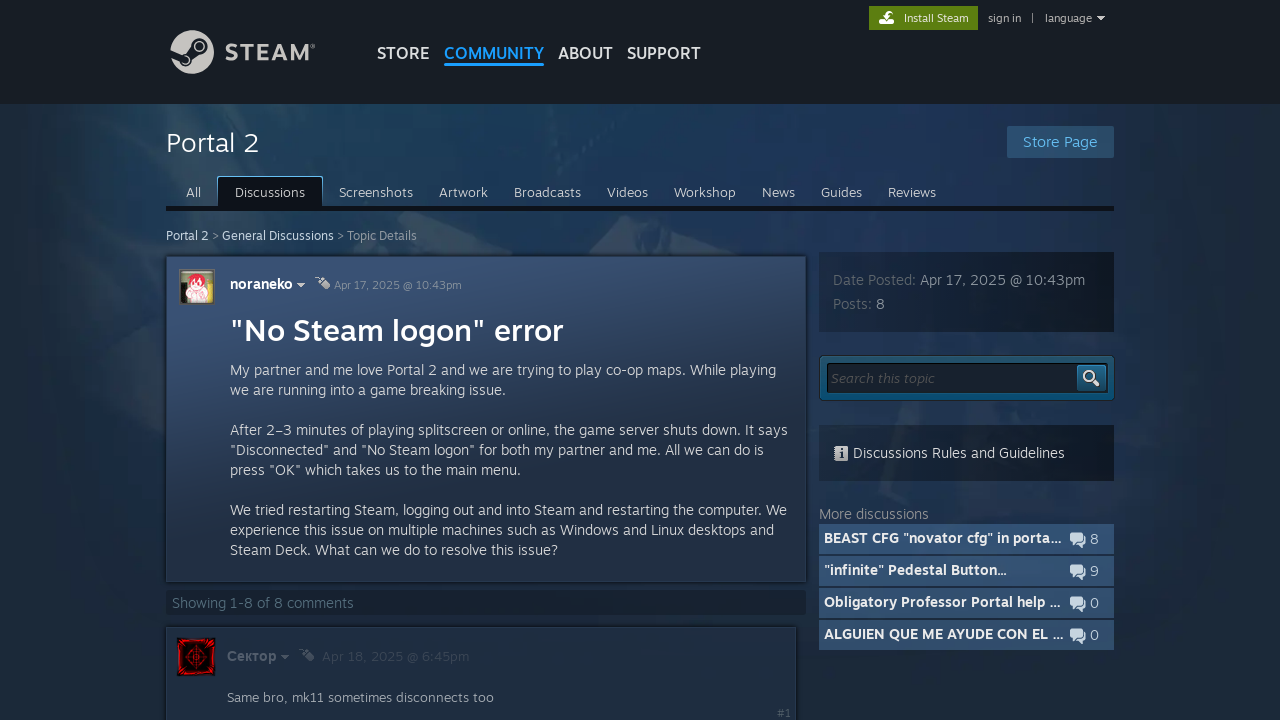